Waits for a specific price to appear, clicks a booking button, calculates a mathematical expression based on a value from the page, and submits the answer

Starting URL: http://suninjuly.github.io/explicit_wait2.html

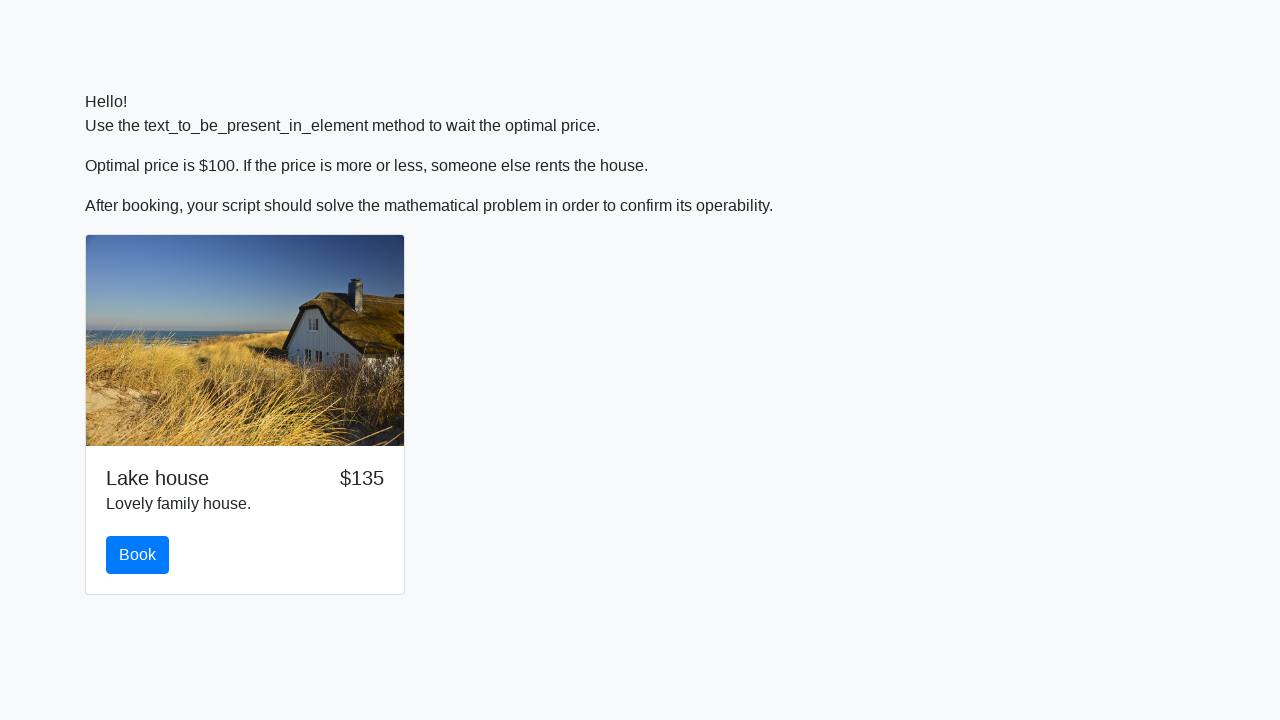

Waited for price to reach $100
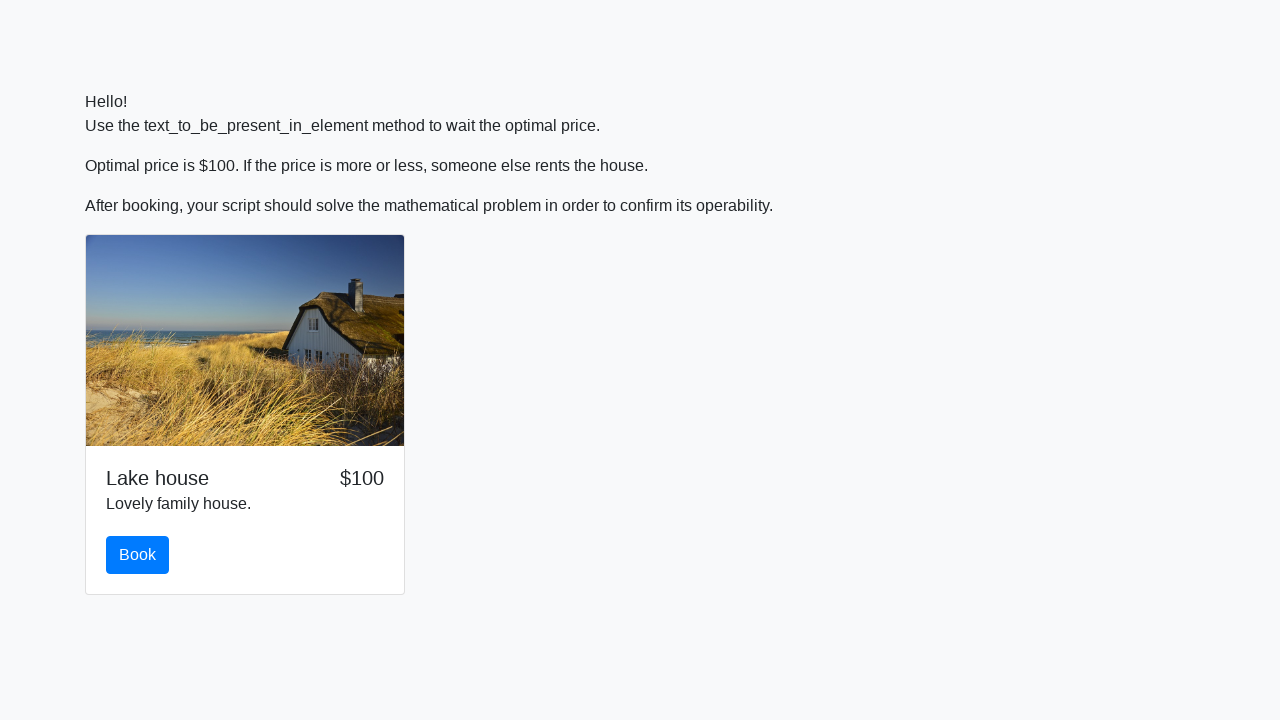

Clicked the booking button at (138, 555) on #book
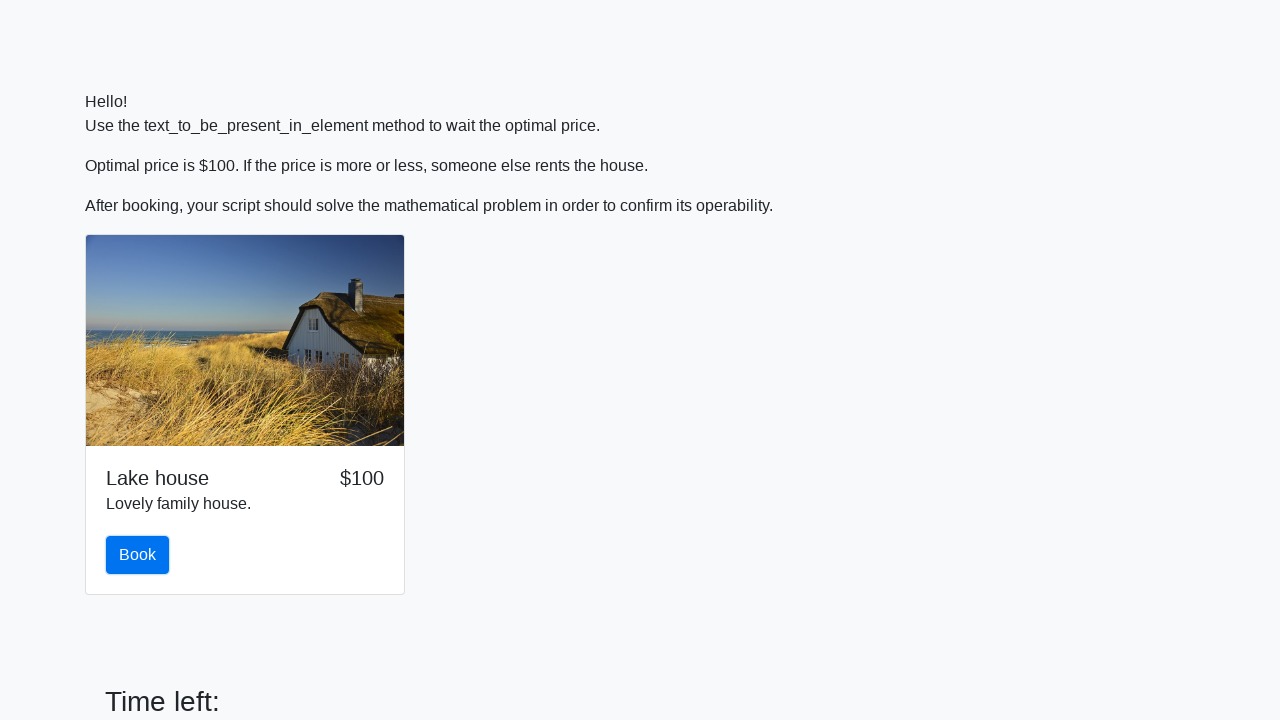

Retrieved input value for calculation: 268
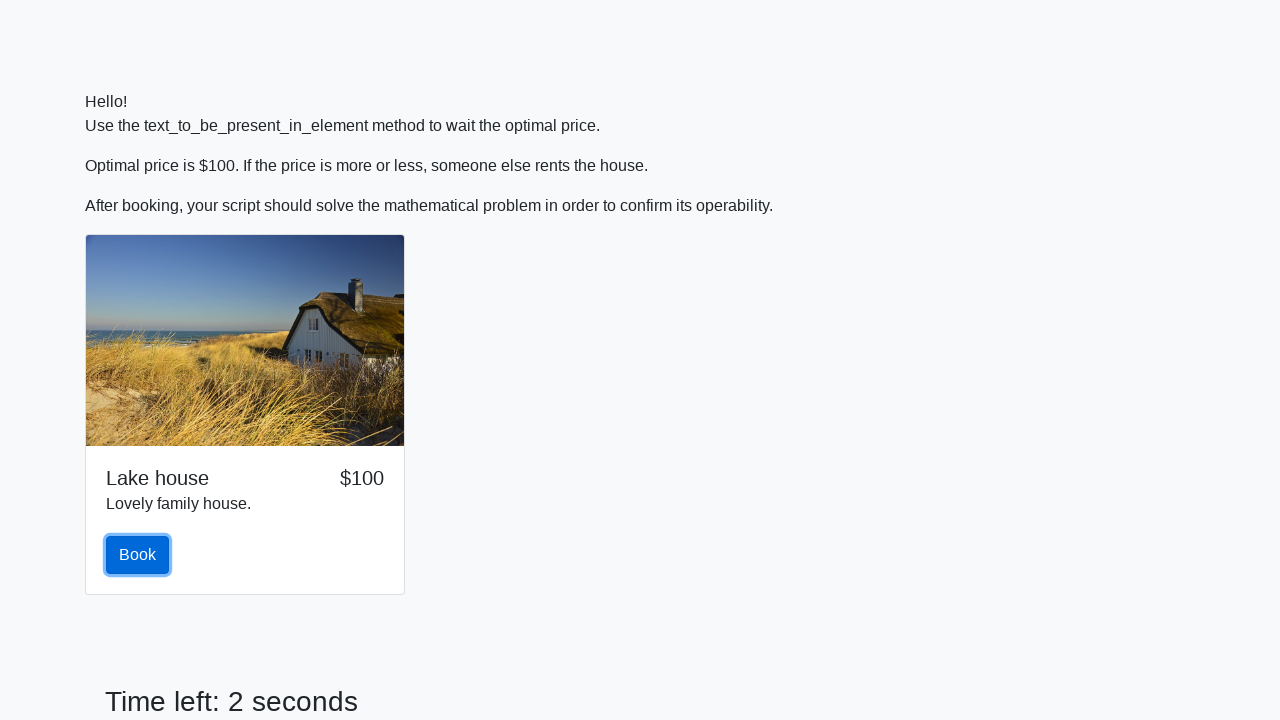

Calculated mathematical expression result: 2.288691029186393
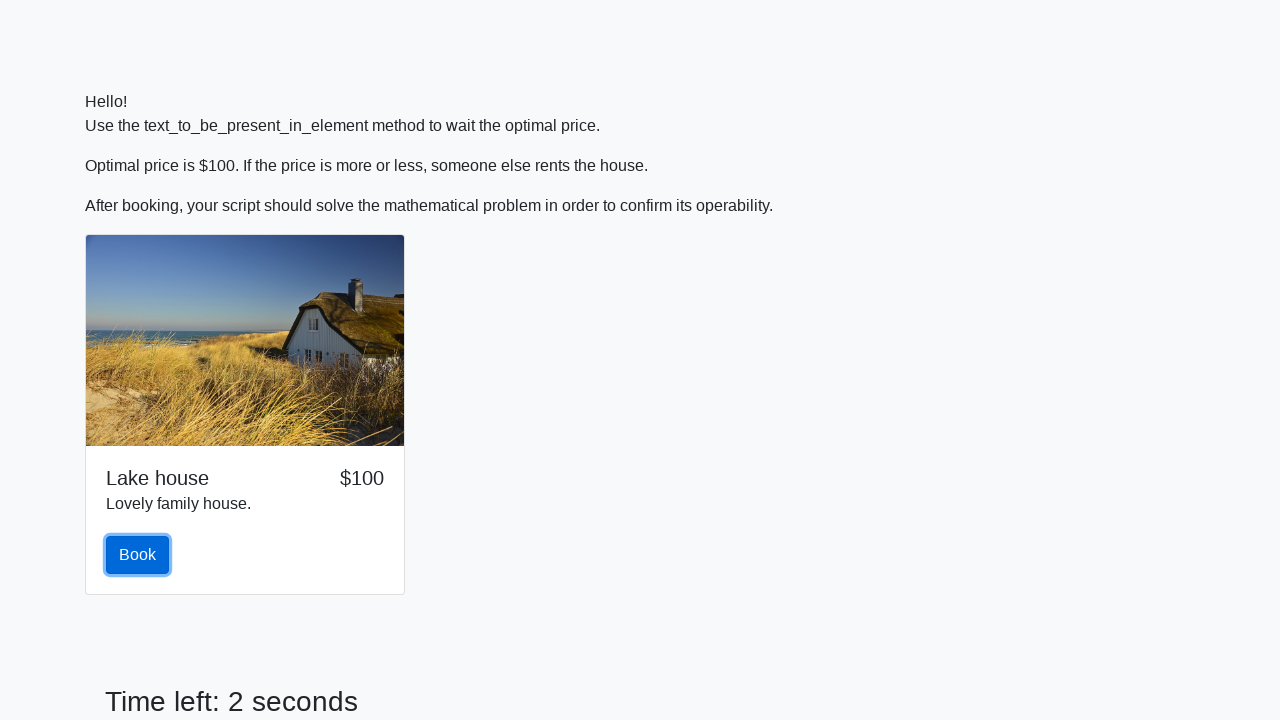

Entered calculated answer '2.288691029186393' into answer field on #answer
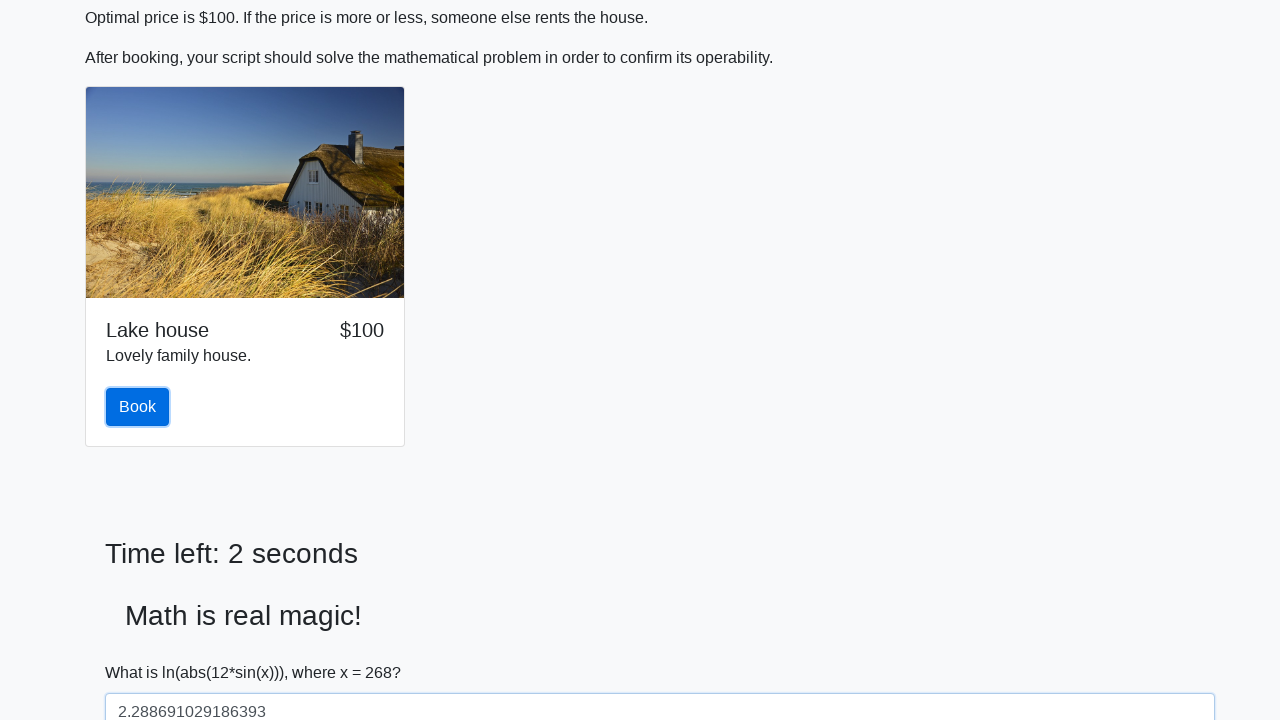

Clicked submit button to submit the answer at (143, 651) on #solve
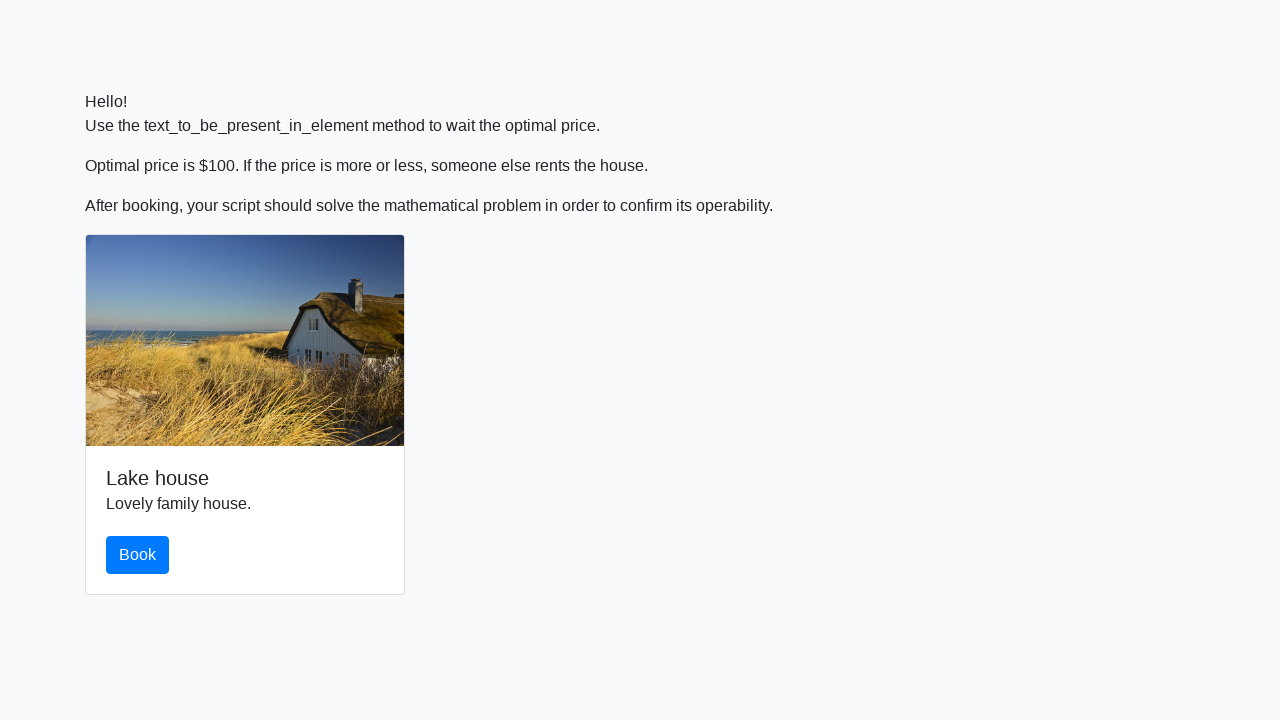

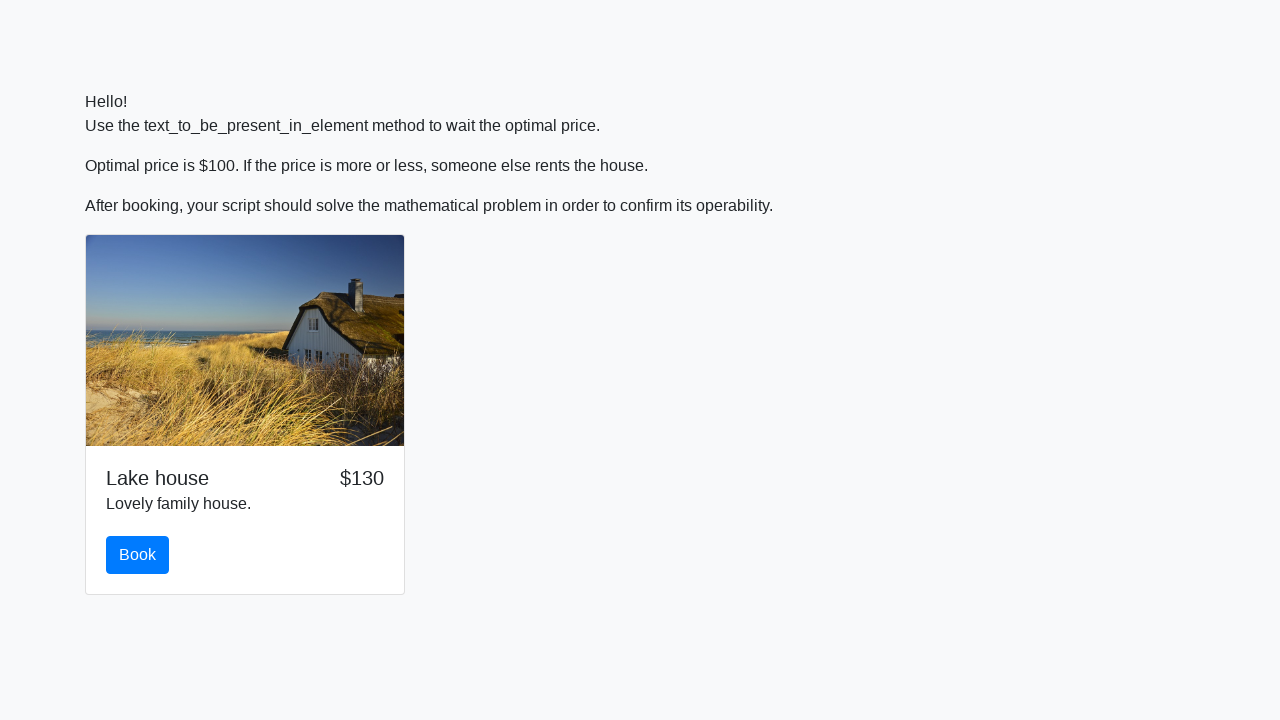